Waits for a paragraph element to have a specific style attribute with a gray color value

Starting URL: https://kristinek.github.io/site/examples/sync

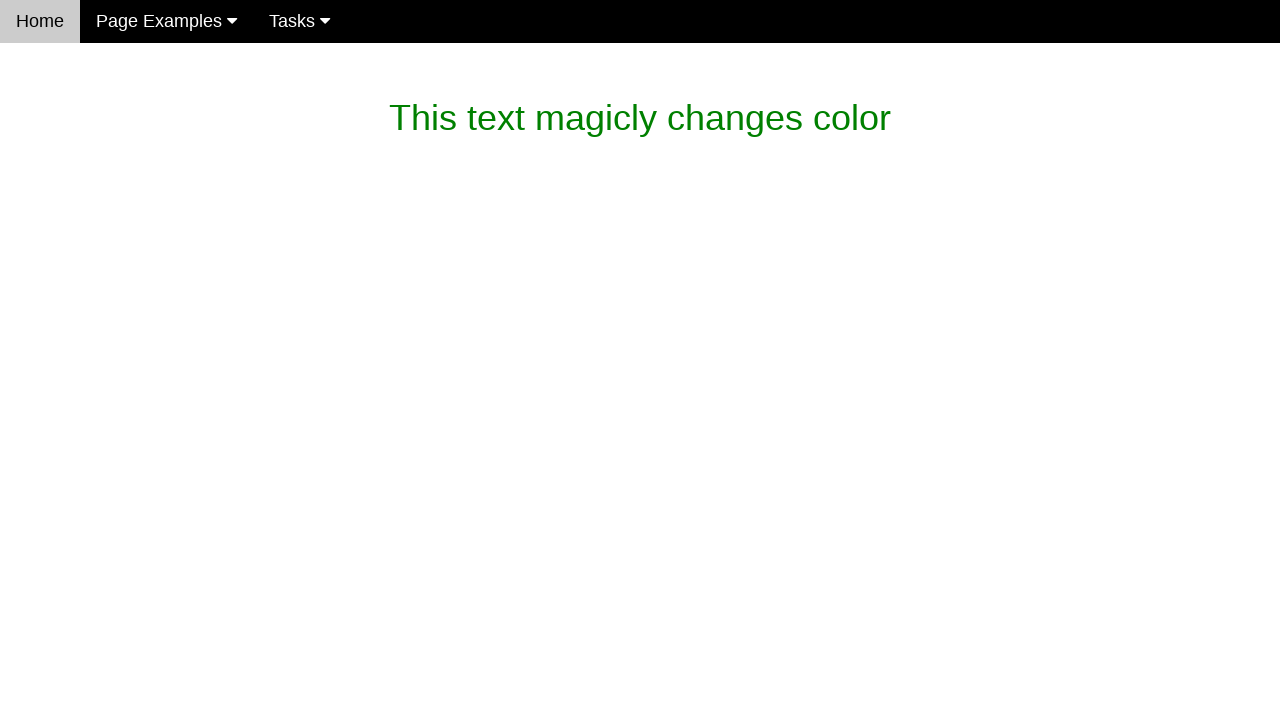

Waited for paragraph element to have gray color style (rgb(119, 119, 119))
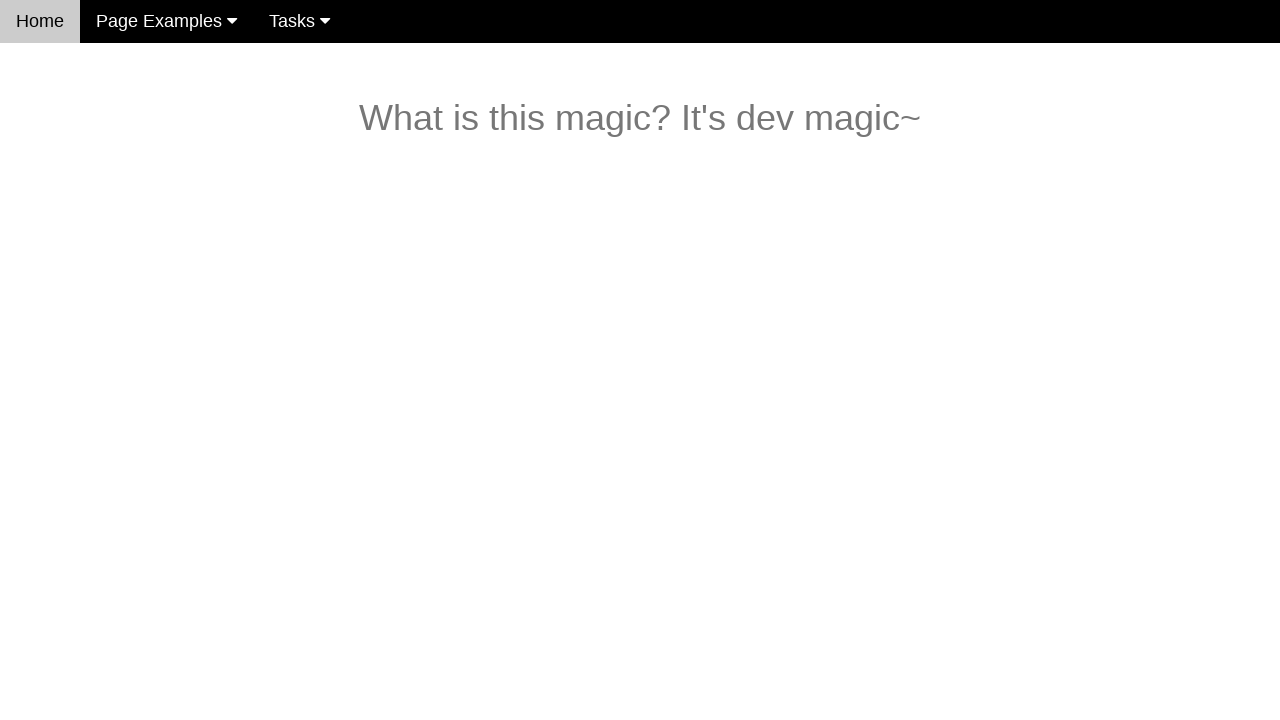

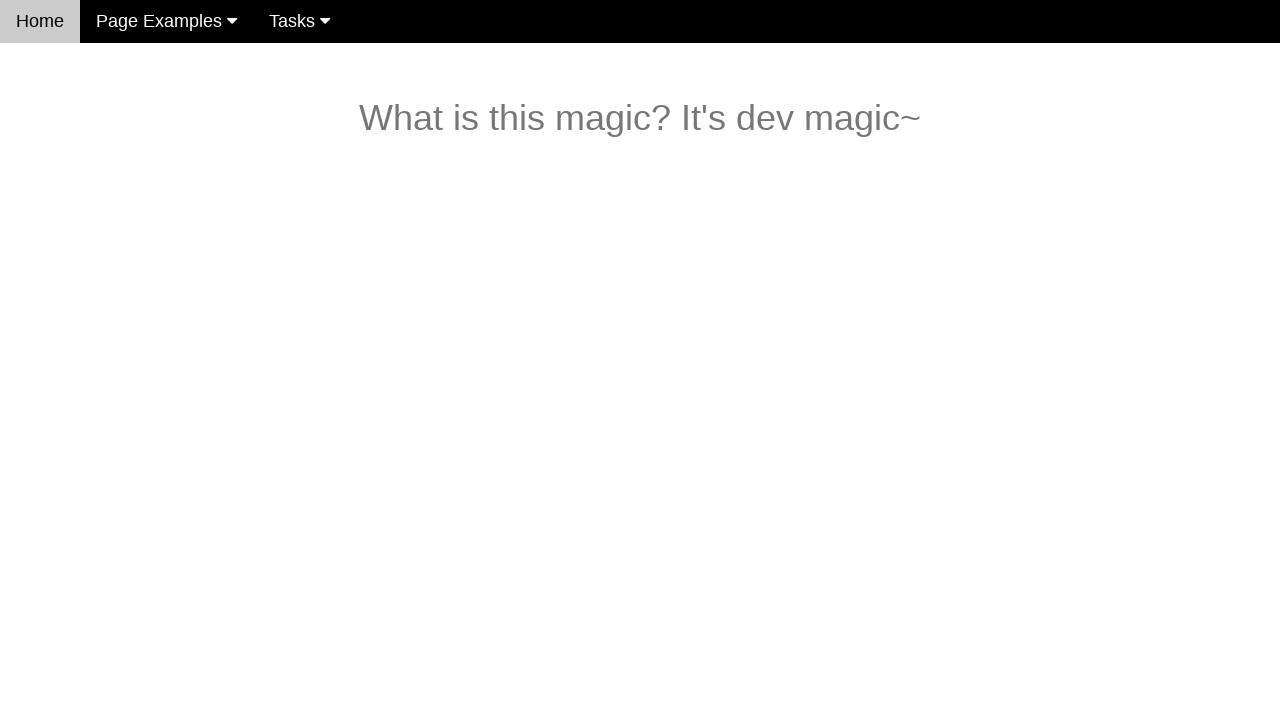